Tests dynamic dropdown selection on a flight booking practice page by clicking the origin station dropdown, selecting Bangalore (BLR) as origin, and then selecting Chennai (MAA) as the destination.

Starting URL: https://rahulshettyacademy.com/dropdownsPractise/

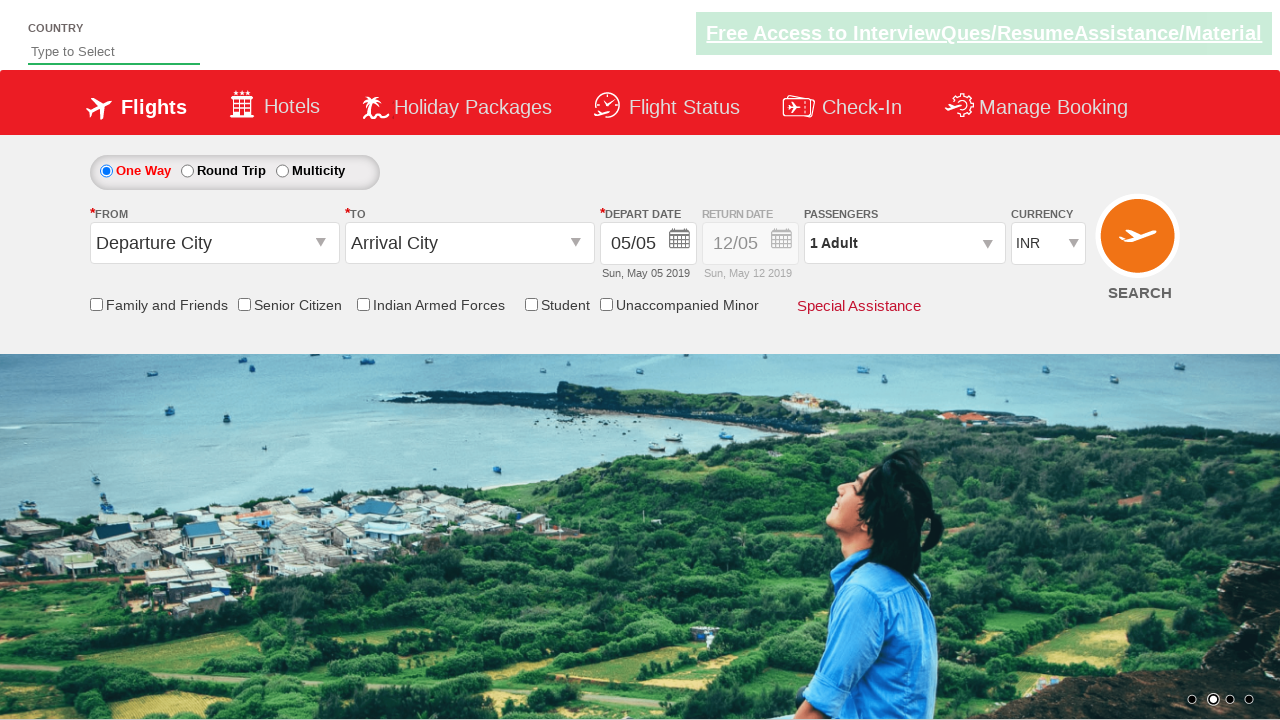

Clicked on the origin station dropdown to open it at (214, 243) on #ctl00_mainContent_ddl_originStation1_CTXT
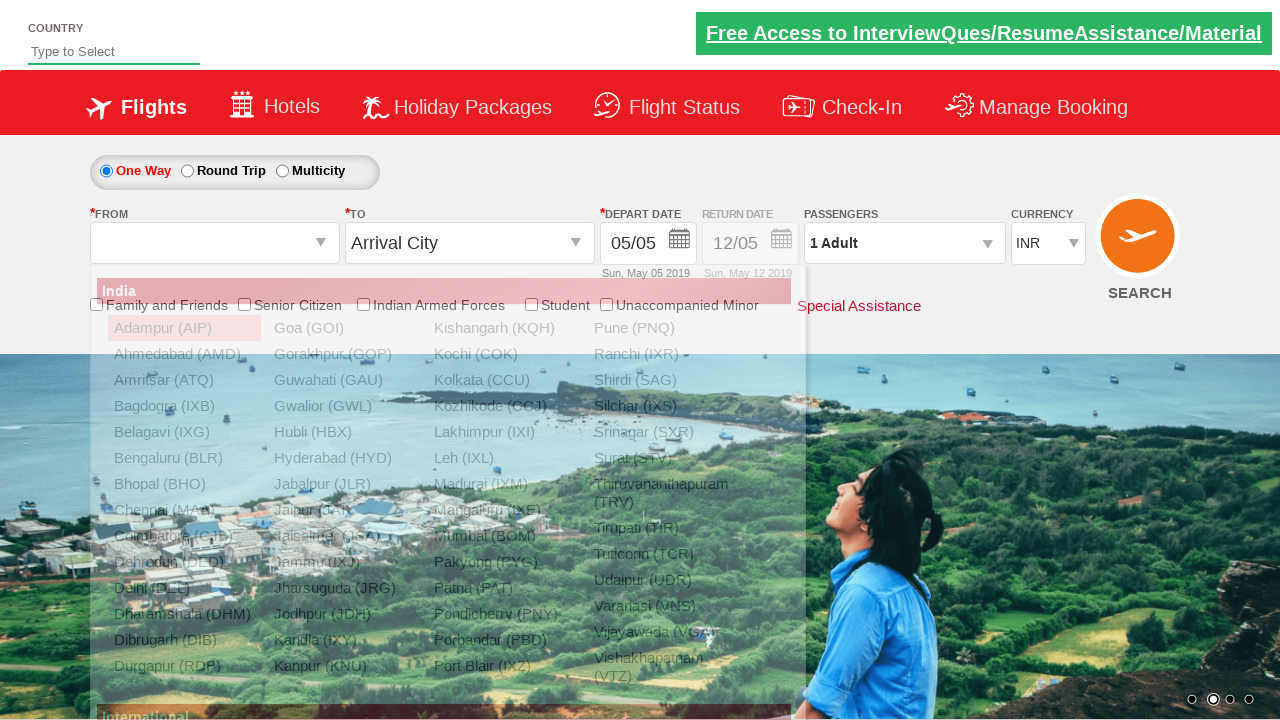

Selected Bangalore (BLR) as the origin station at (184, 458) on a[value='BLR']
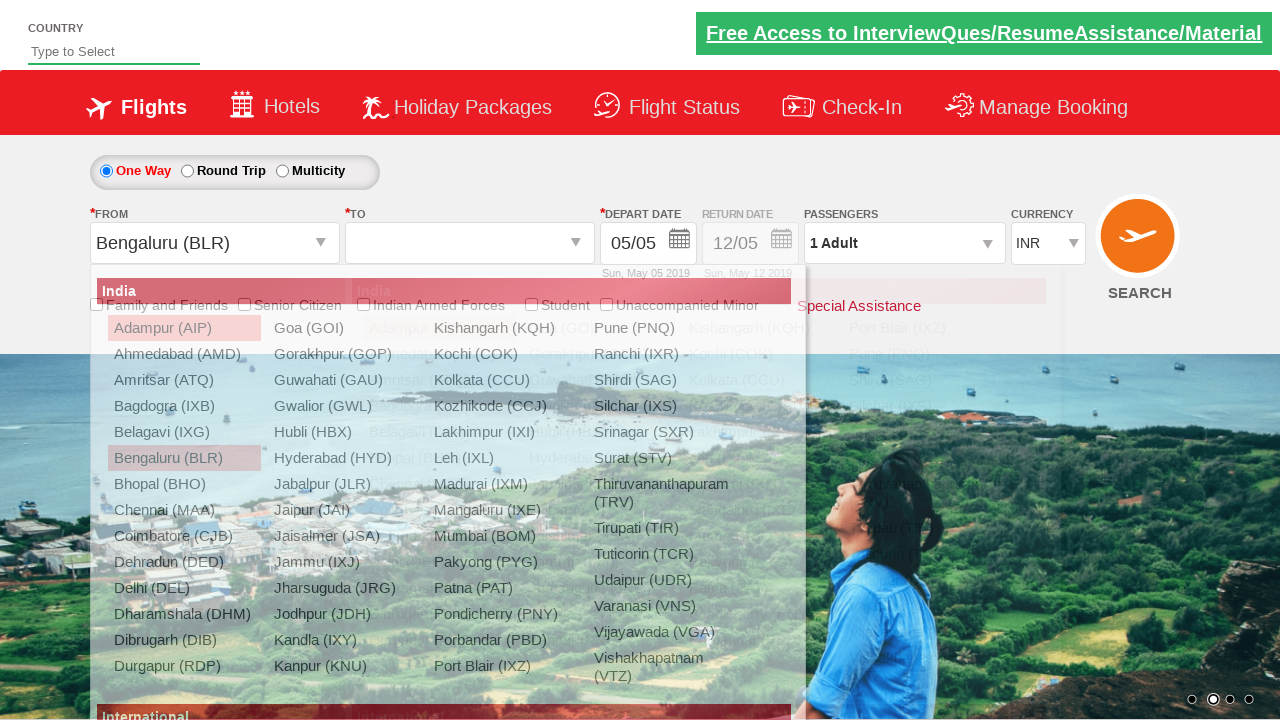

Waited for the destination dropdown to be ready
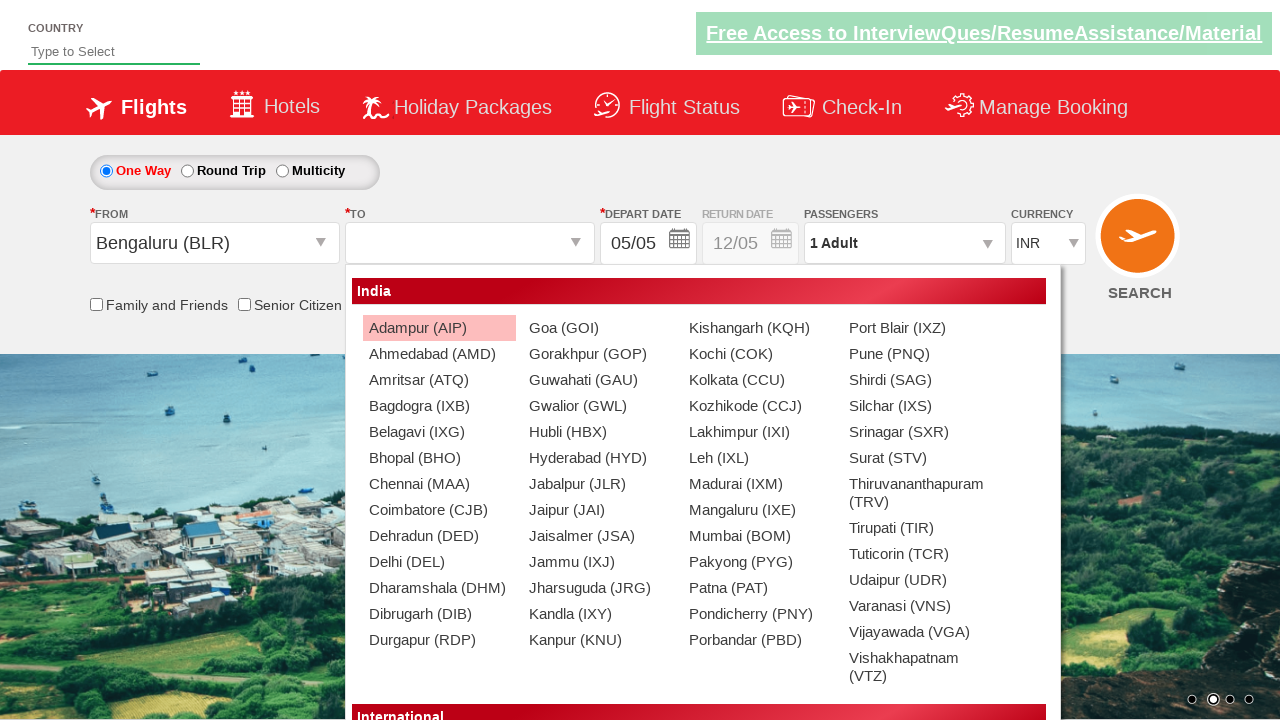

Selected Chennai (MAA) as the destination station at (439, 484) on (//a[@value='MAA'])[2]
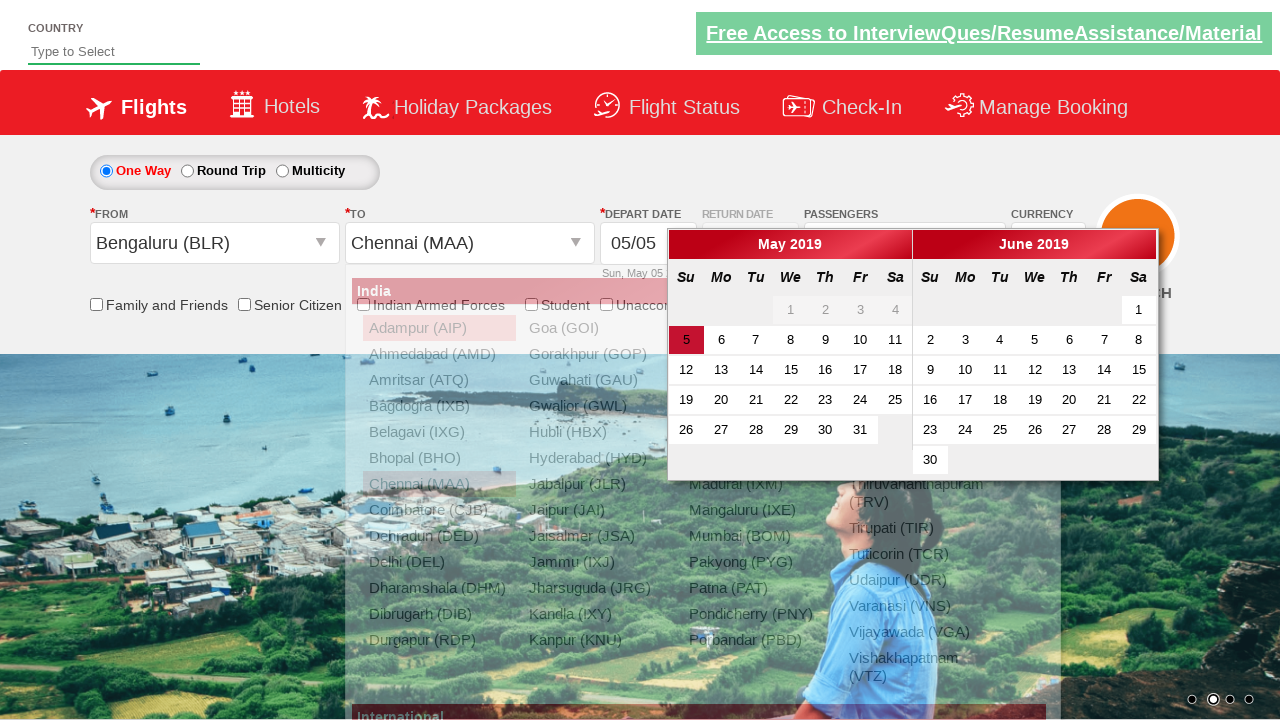

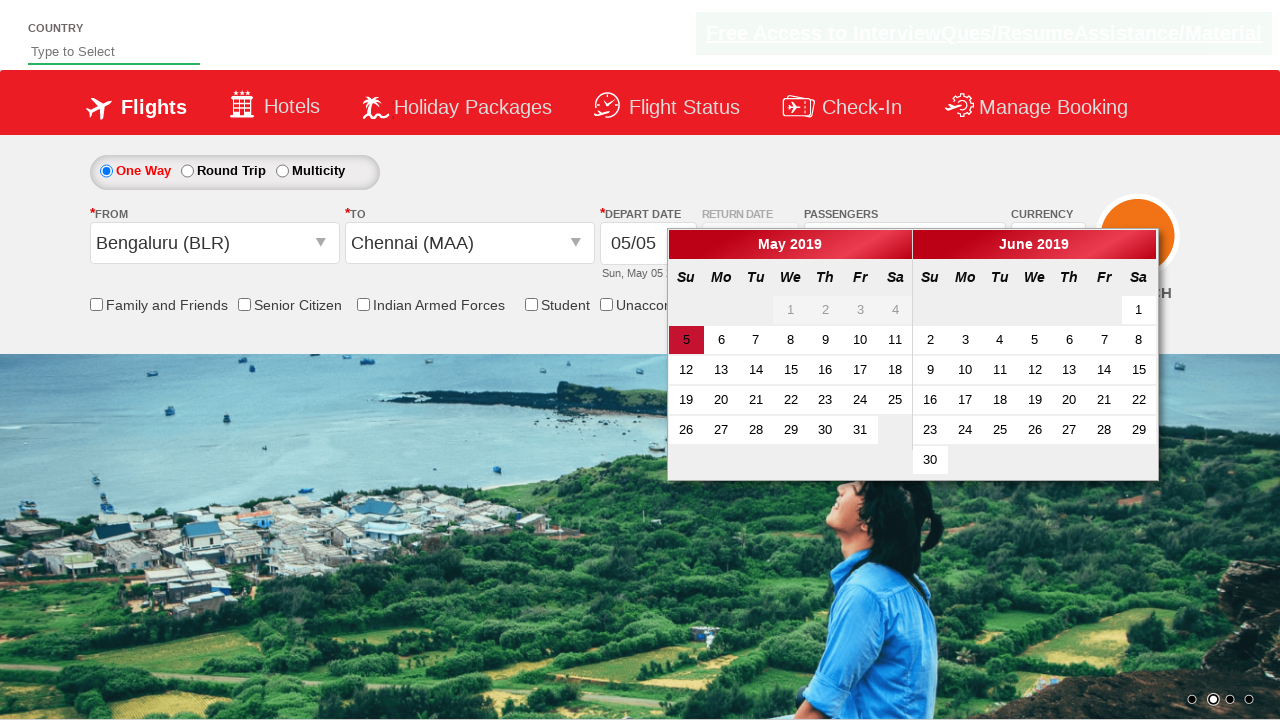